Navigates to the forgot password page and verifies the reset password heading is displayed correctly

Starting URL: https://opensource-demo.orangehrmlive.com/

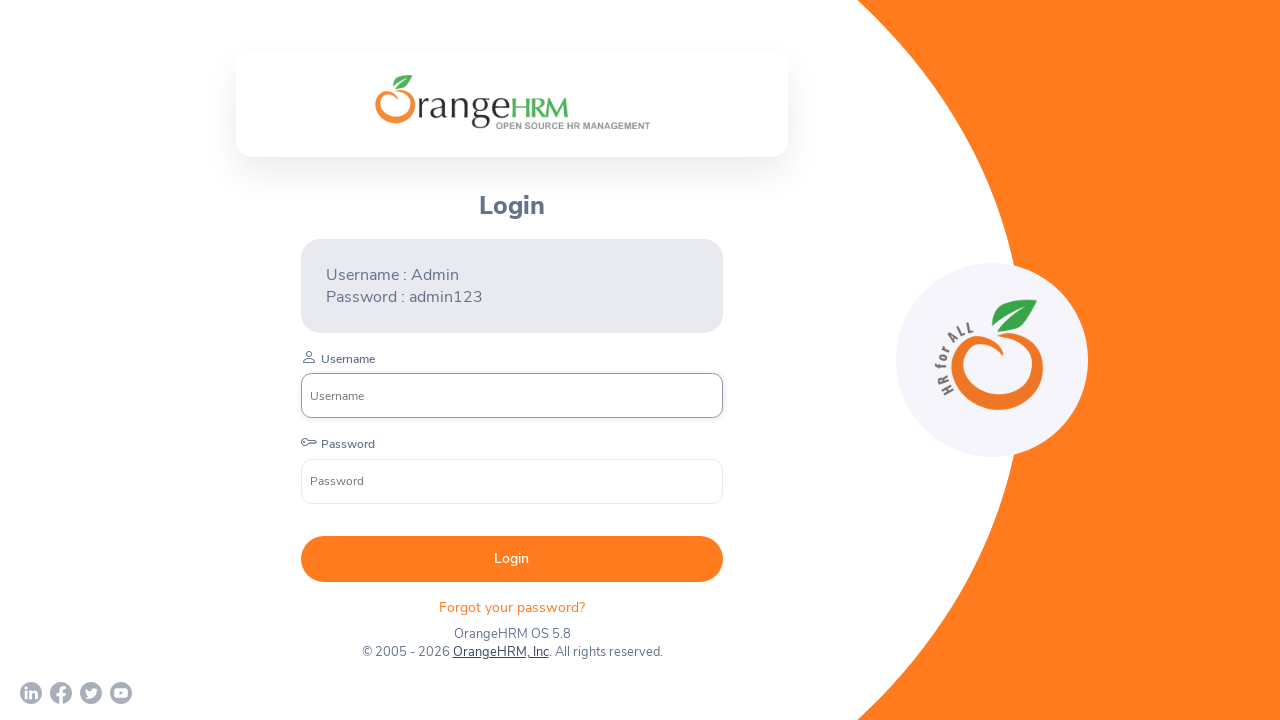

Clicked on 'Forgot your password' link at (512, 607) on xpath=//div[@class='orangehrm-login-forgot']
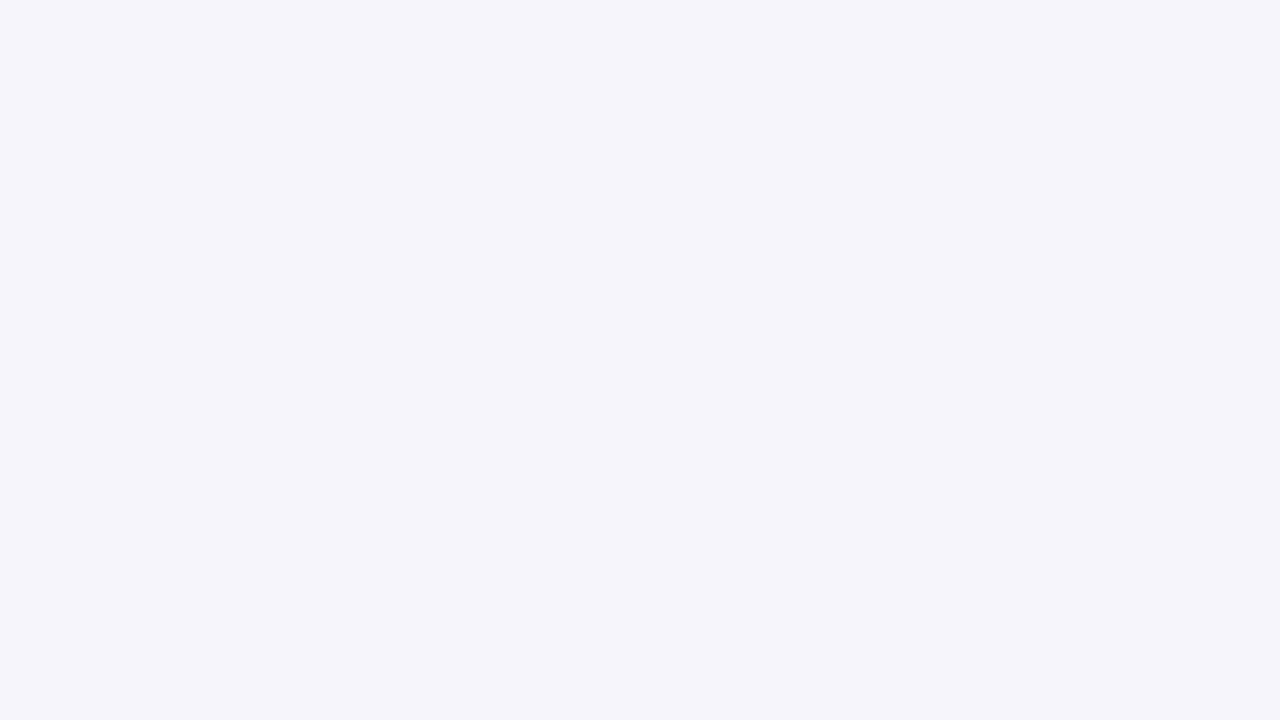

Waited for 'Reset Password' heading to be present
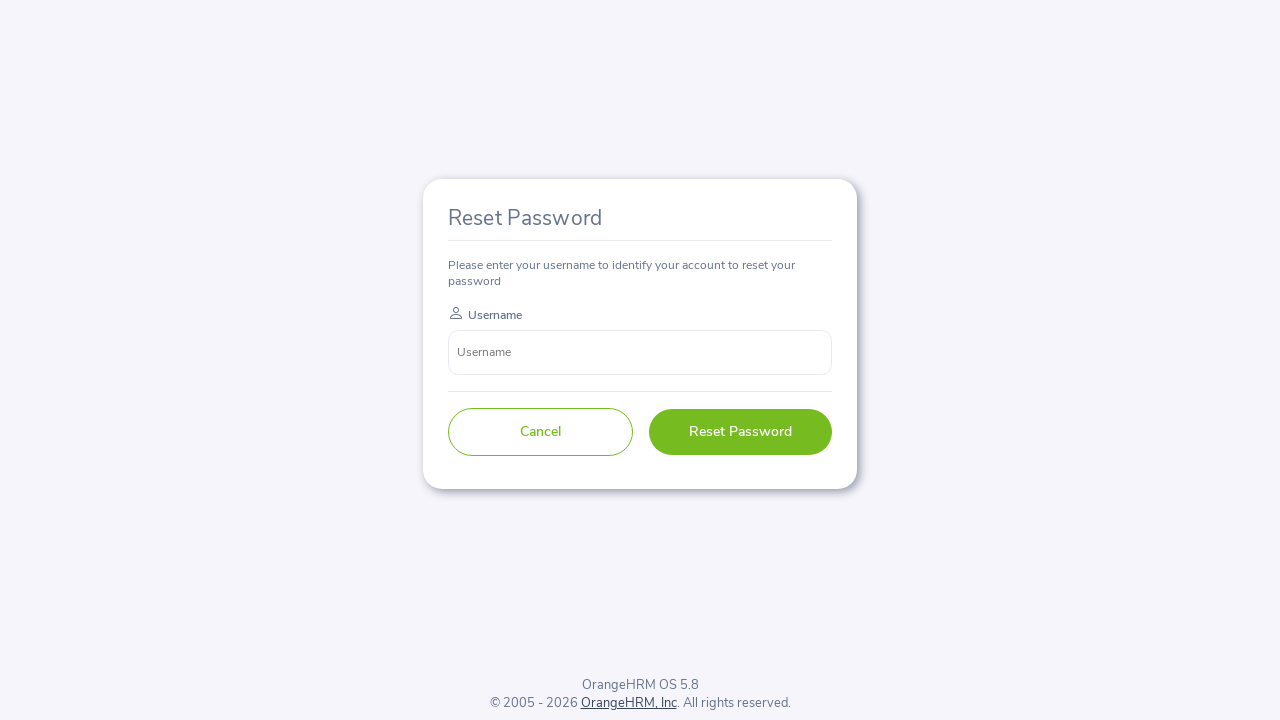

Verified 'Reset Password' heading text is displayed correctly
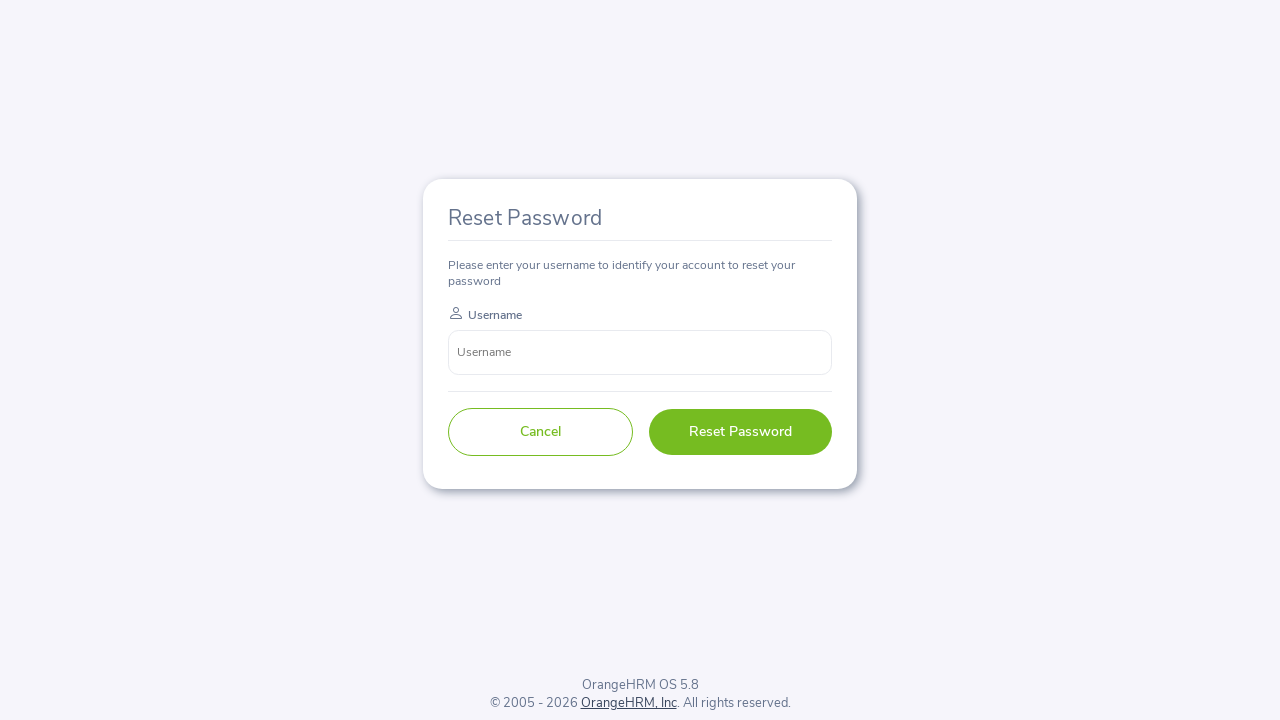

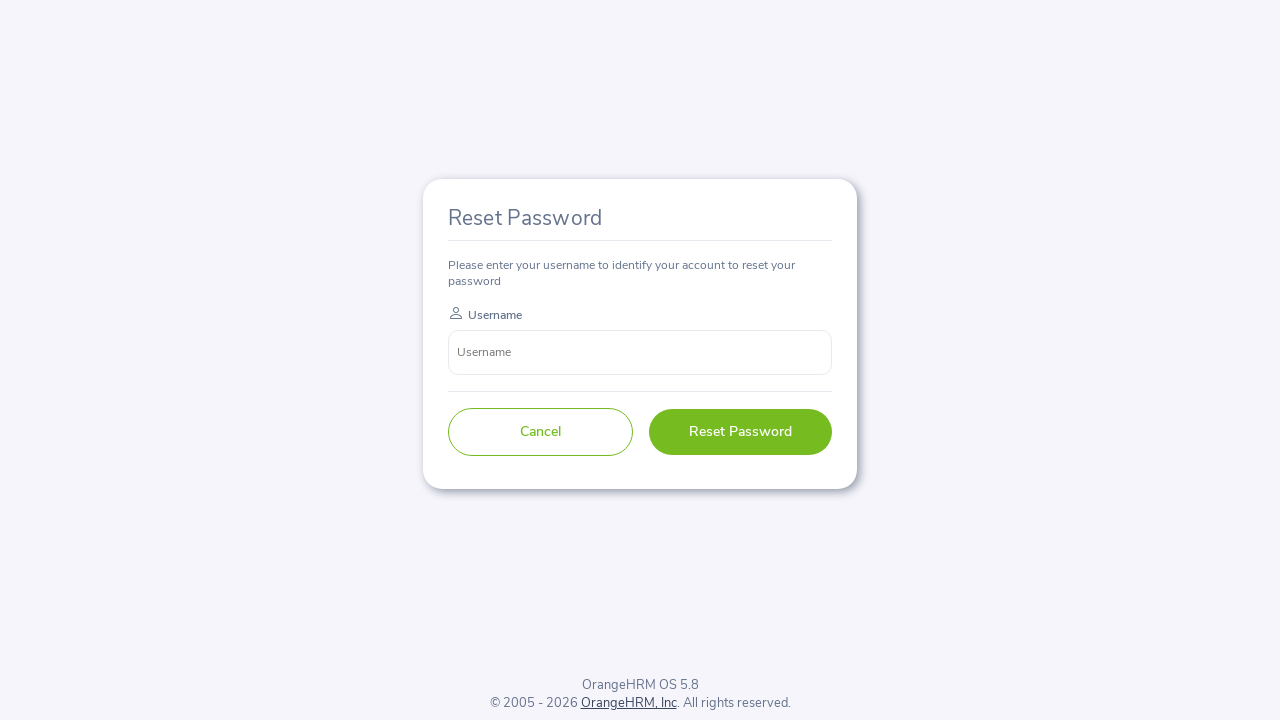